Fills out a comprehensive practice form on demoqa.com including personal details, date of birth, subjects, hobbies, address, and state/city selection, then verifies the submitted data in a modal.

Starting URL: https://demoqa.com/automation-practice-form

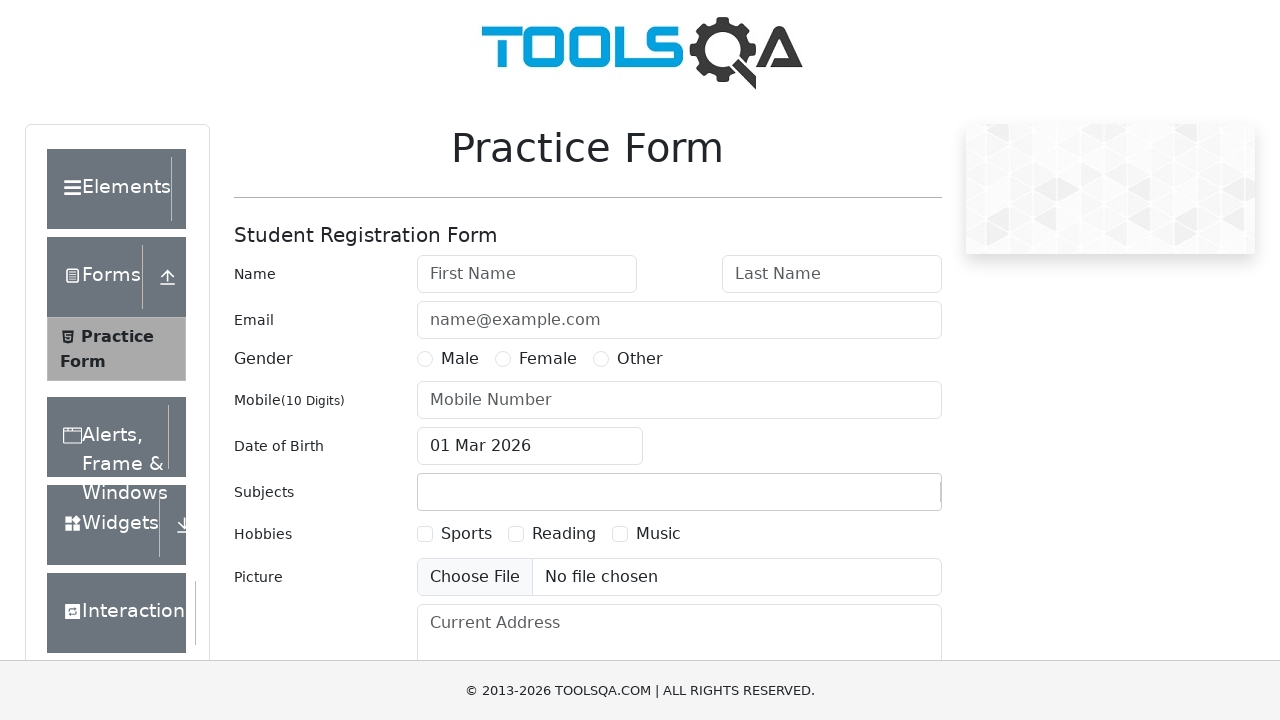

Removed fixed banner element
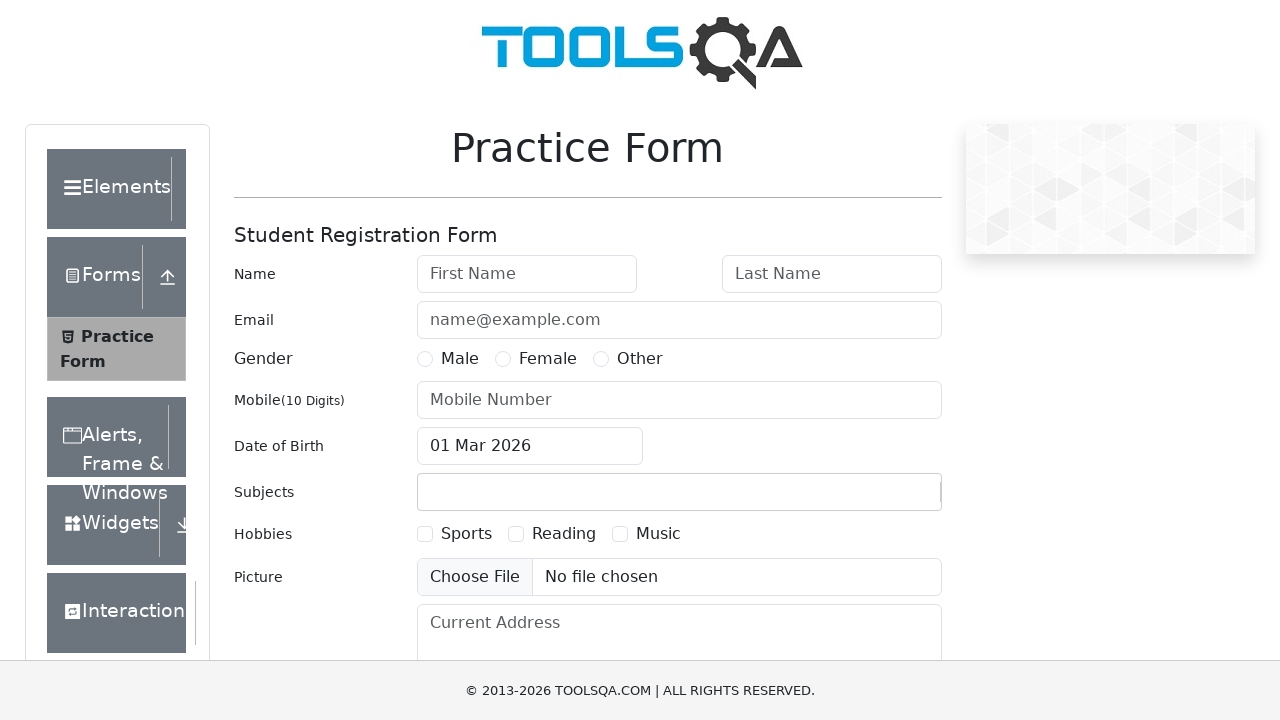

Removed footer element
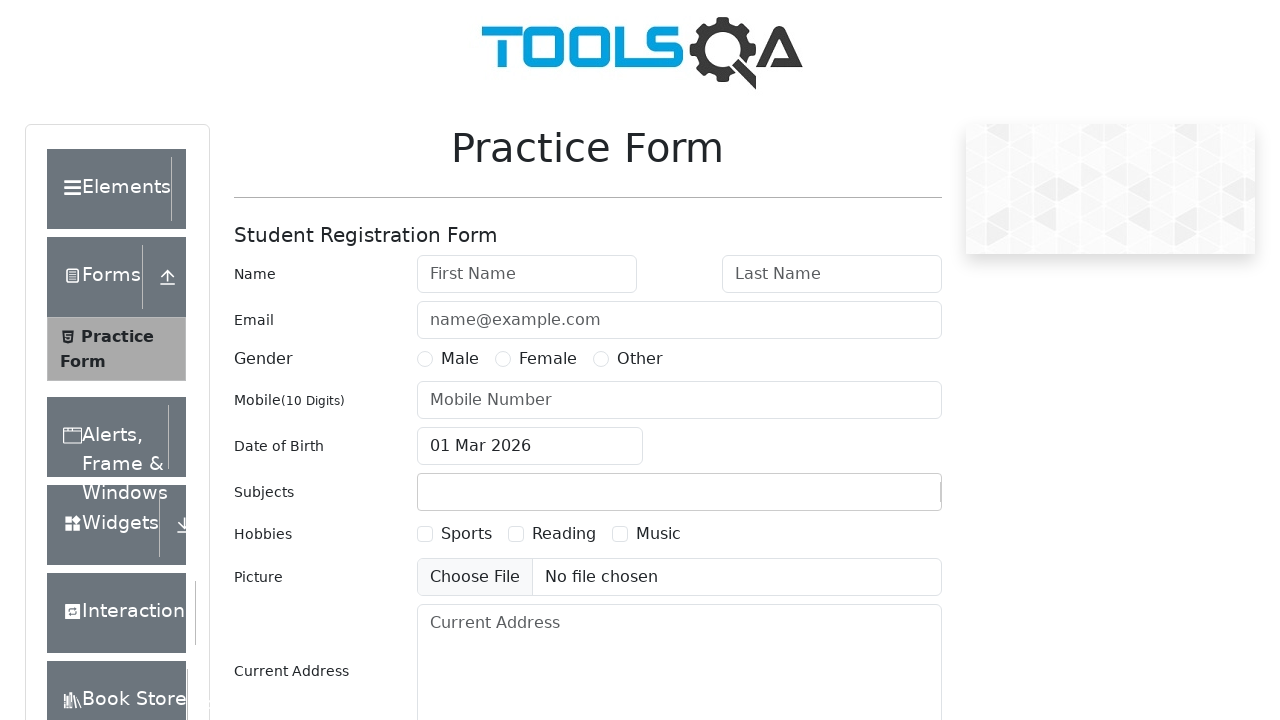

Filled first name field with 'Natalia' on #firstName
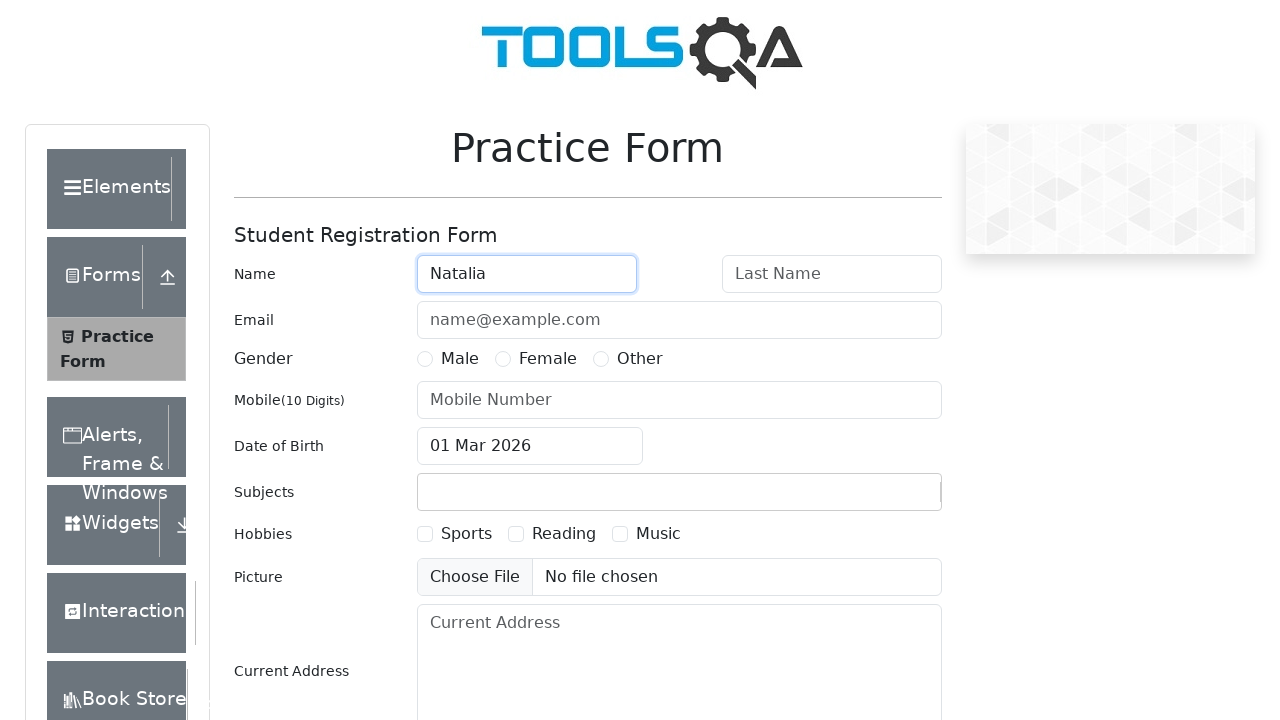

Filled last name field with 'Kiseleva' on #lastName
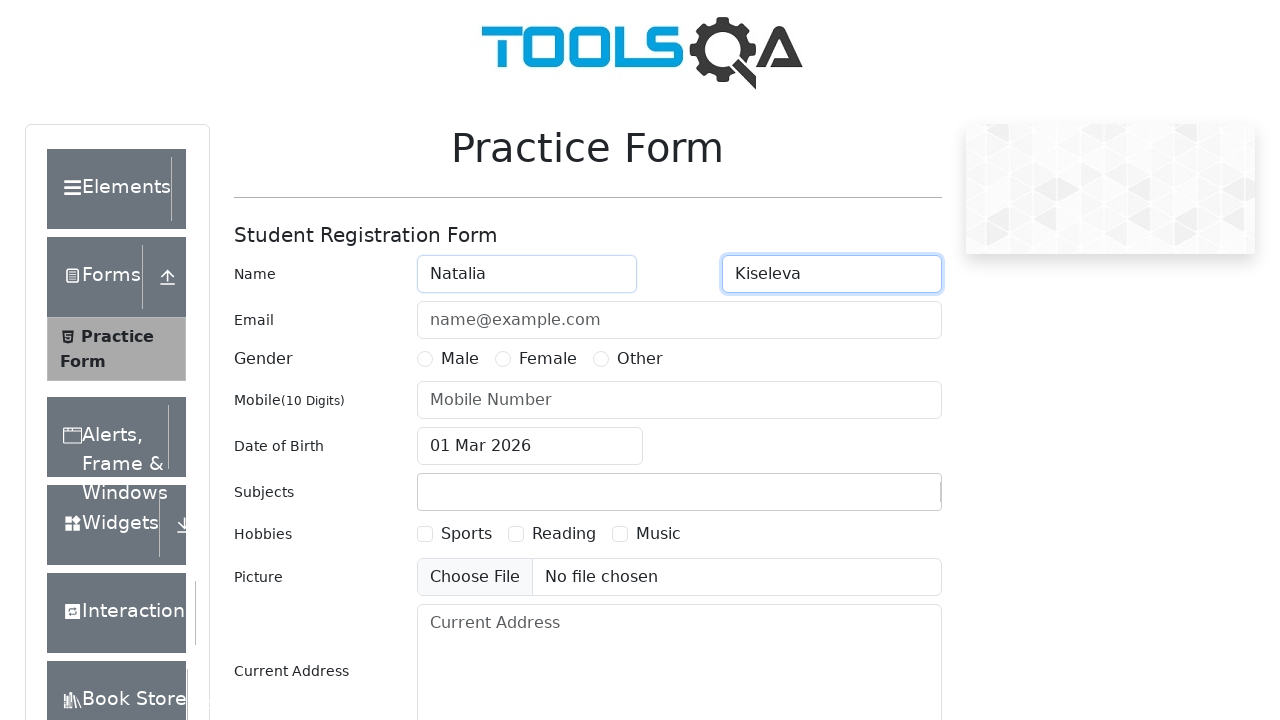

Filled email field with 'kiselevanat@mail.ru' on #userEmail
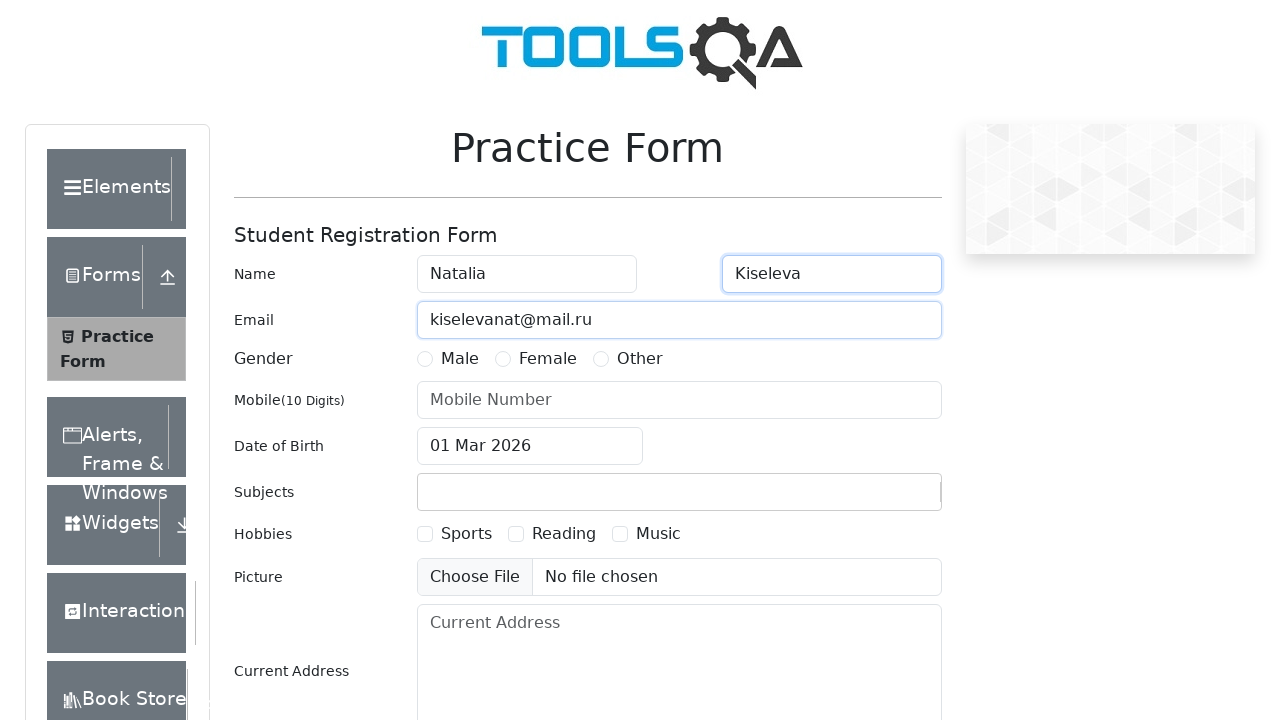

Selected 'Female' gender option at (548, 359) on text=Female
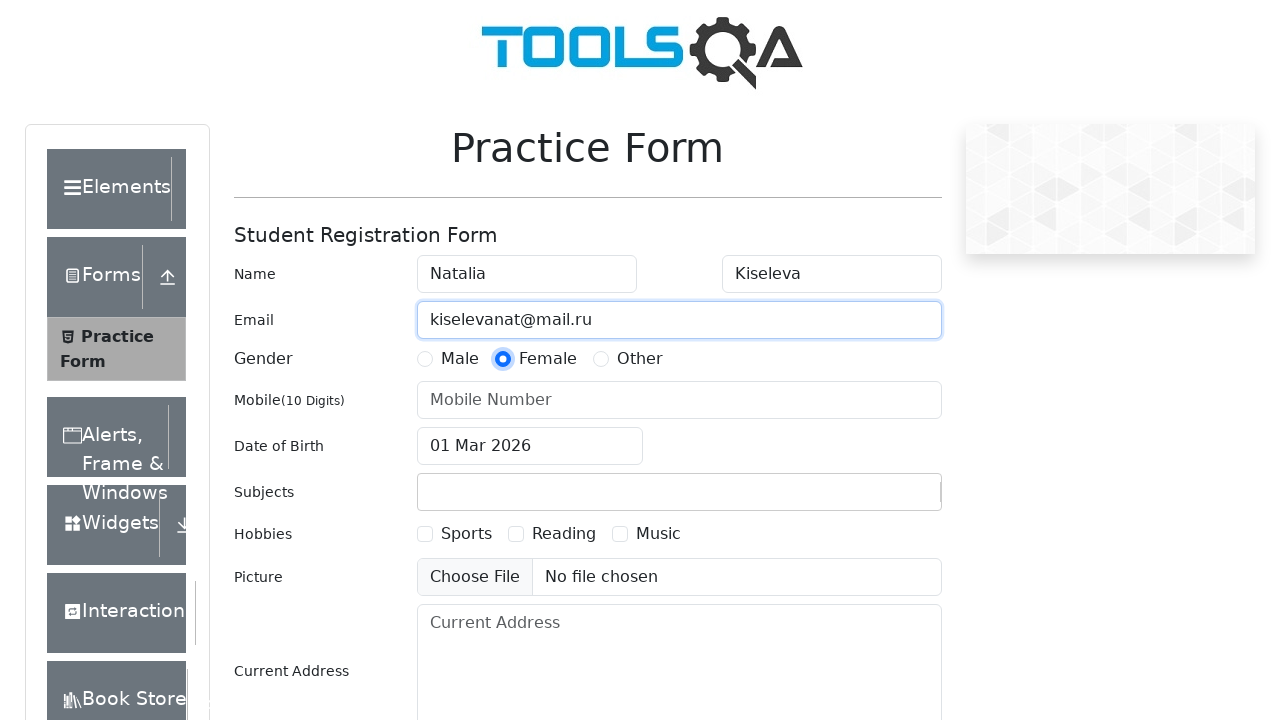

Filled phone number field with '7894561230' on #userNumber
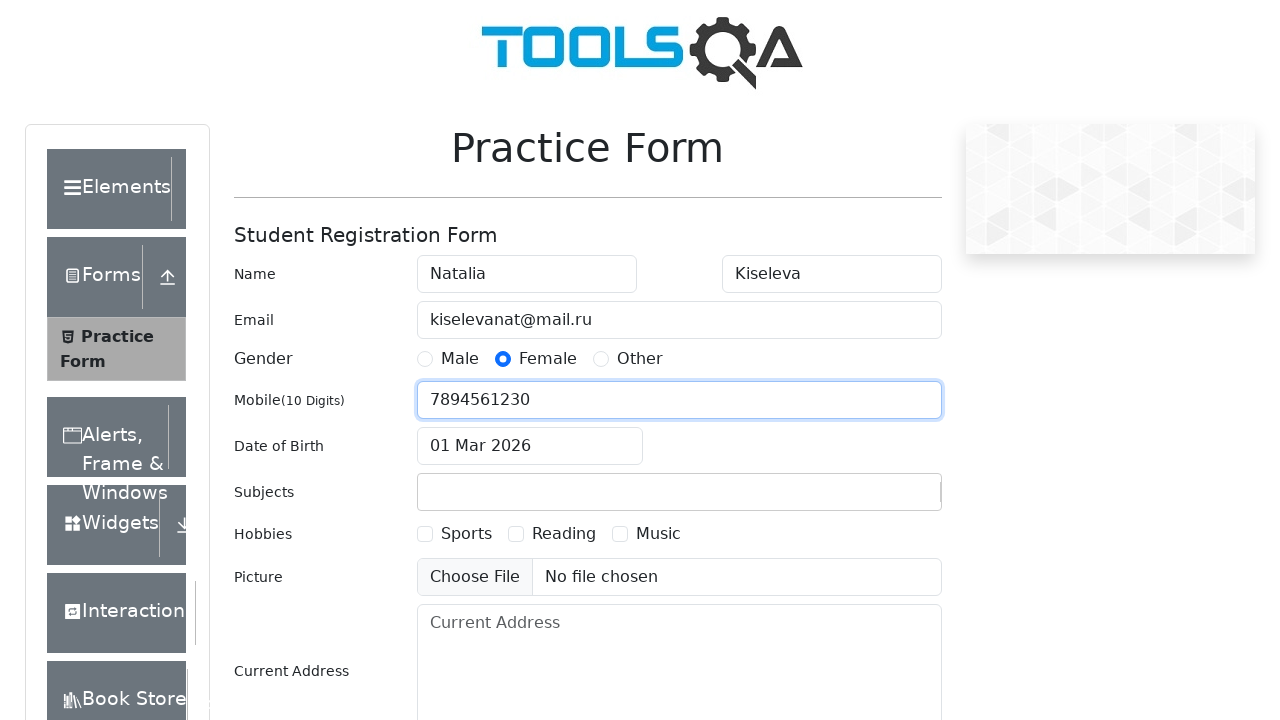

Clicked date picker to open calendar at (530, 446) on .react-datepicker-wrapper
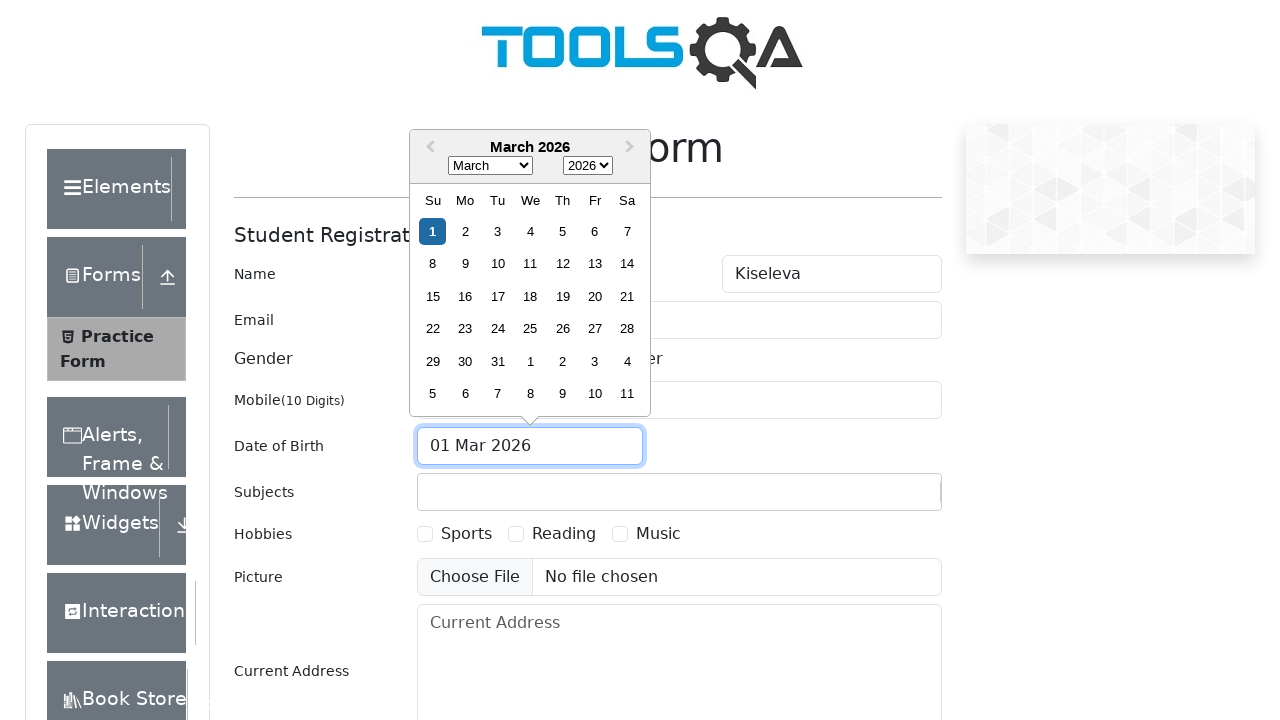

Selected year '1997' from date picker on .react-datepicker__year-select
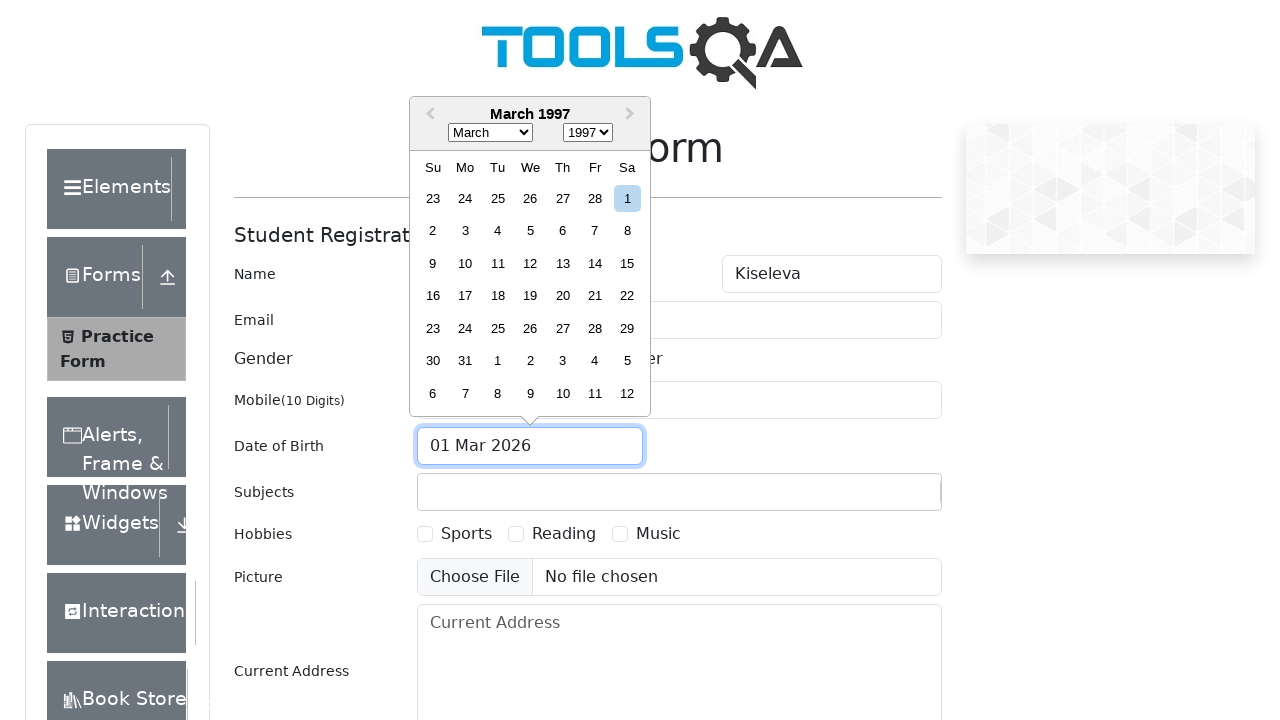

Selected month 'May' from date picker on .react-datepicker__month-select
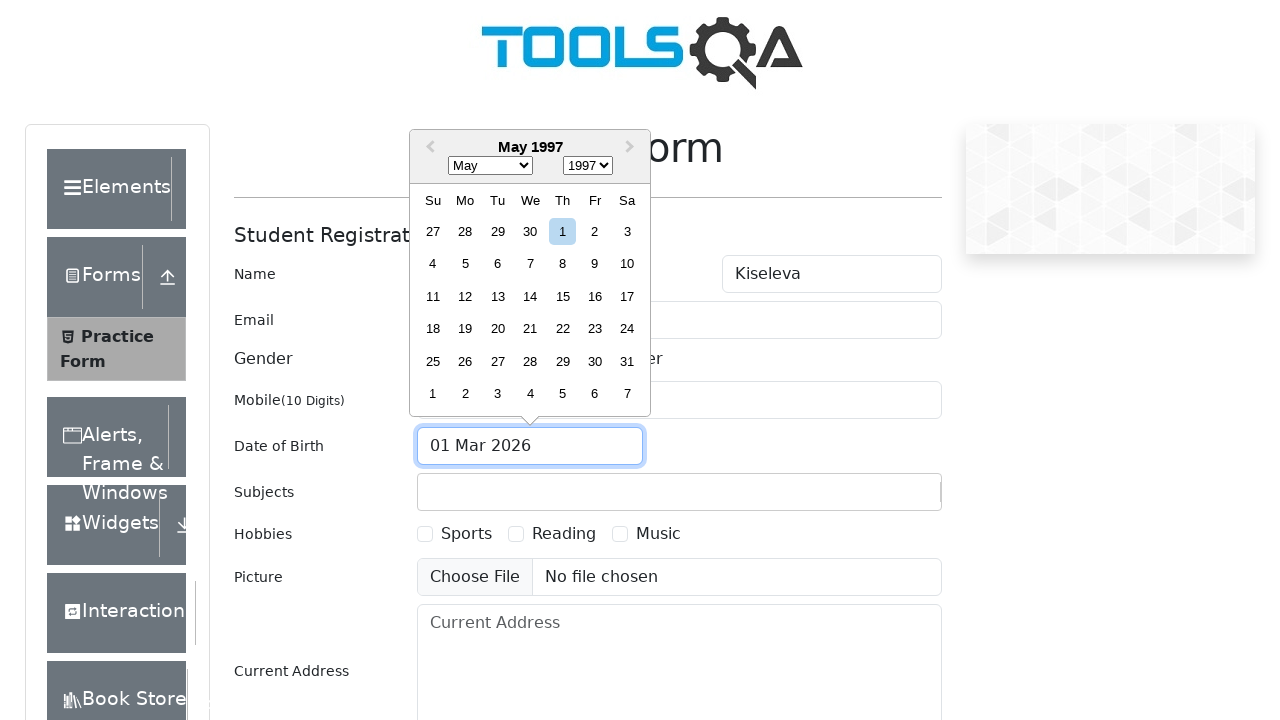

Selected day '1' from date picker at (562, 231) on .react-datepicker__day.react-datepicker__day--001
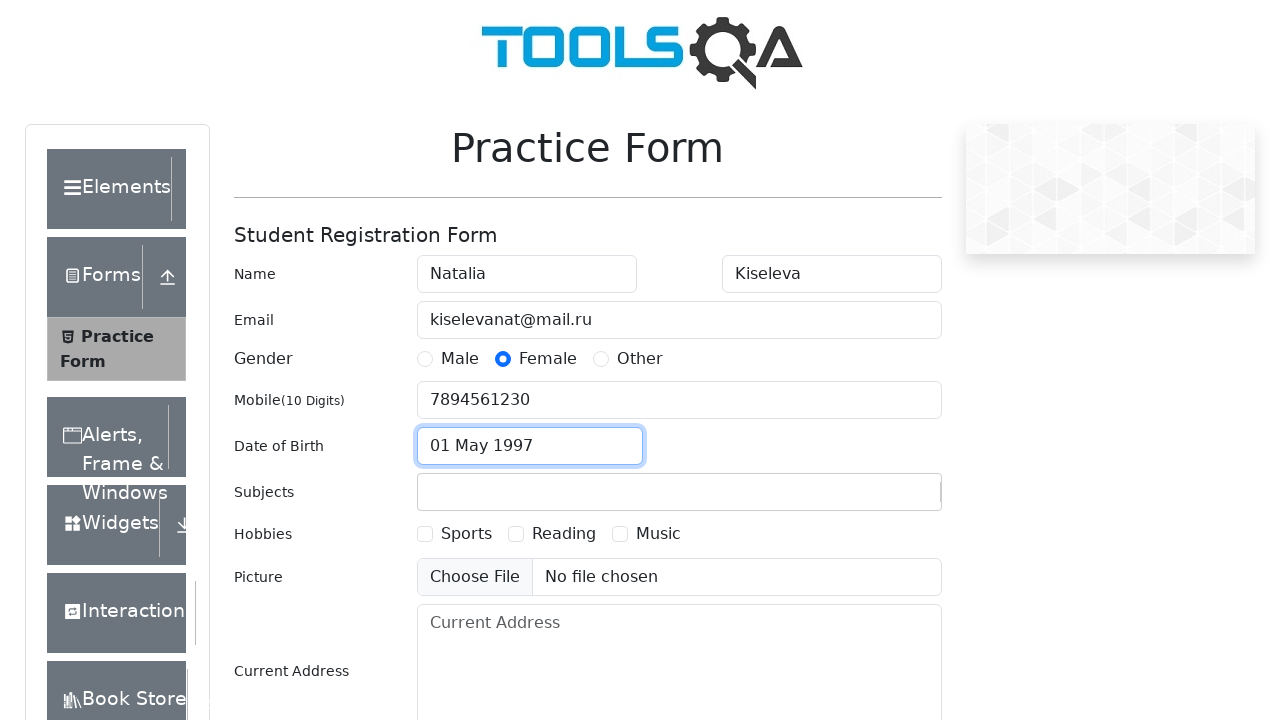

Filled subjects field with 'Math' on #subjectsInput
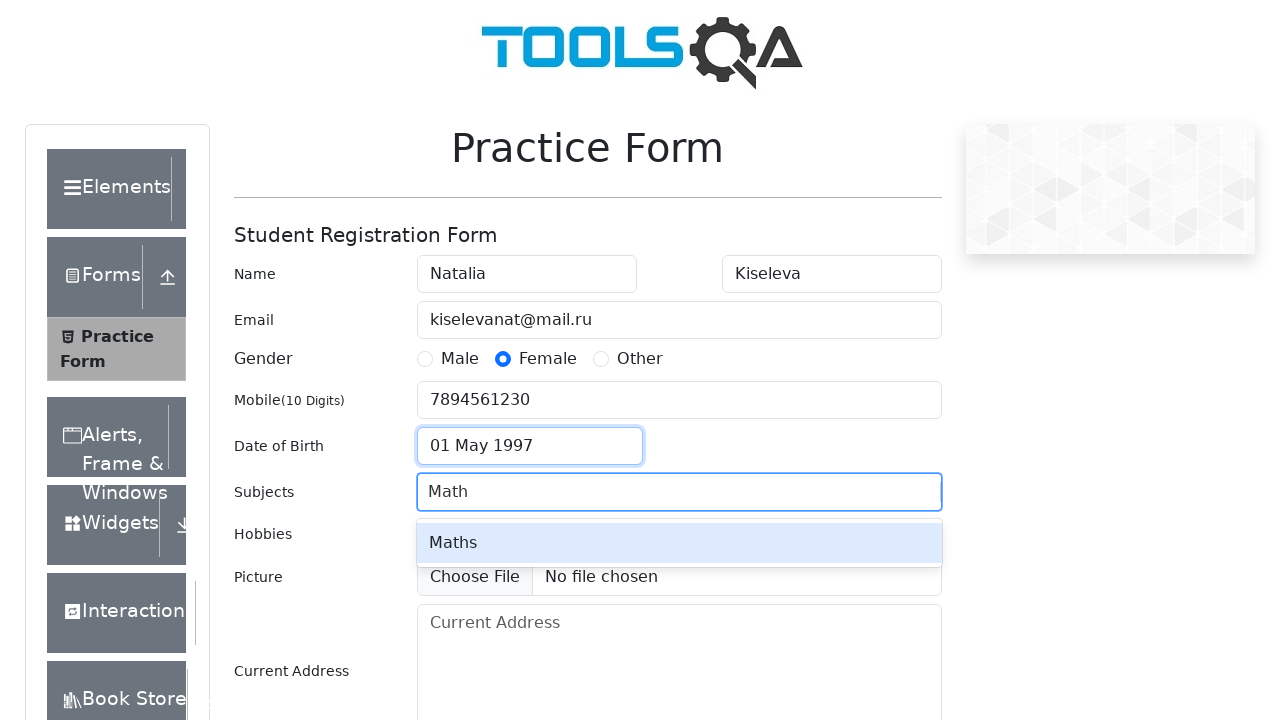

Pressed Enter to add 'Math' subject on #subjectsInput
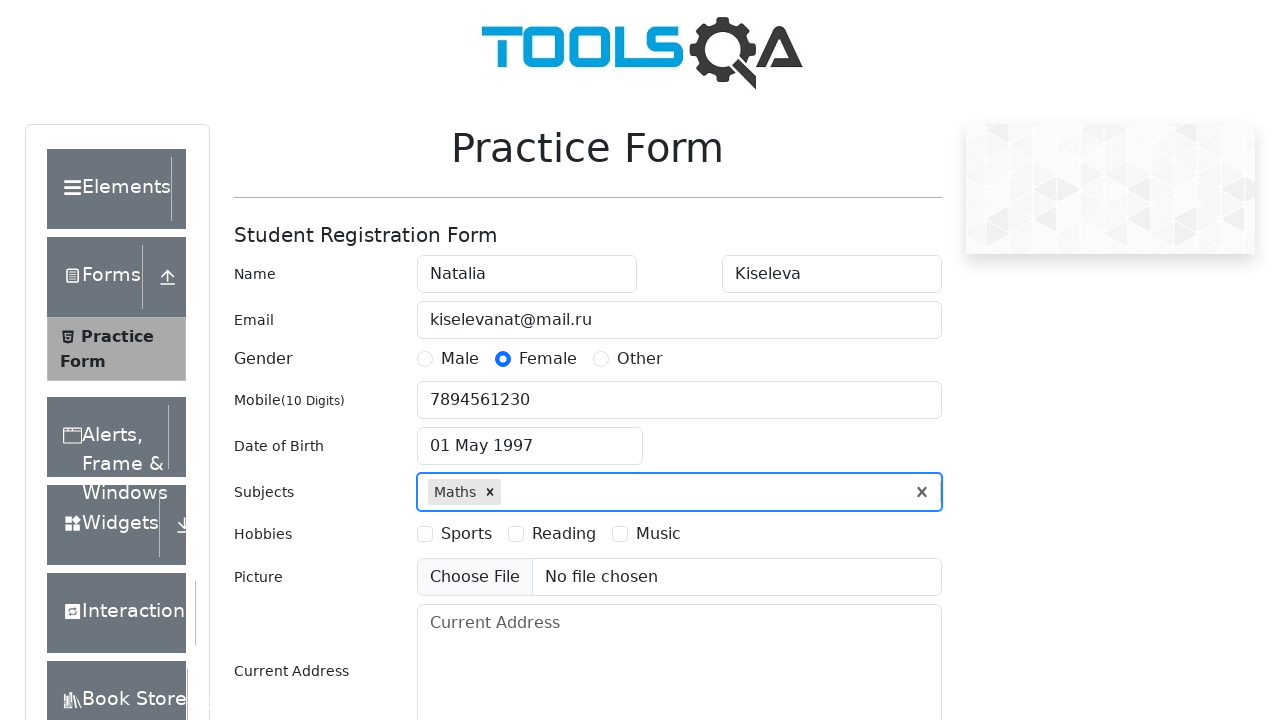

Filled subjects field with 'Computer Science' on #subjectsInput
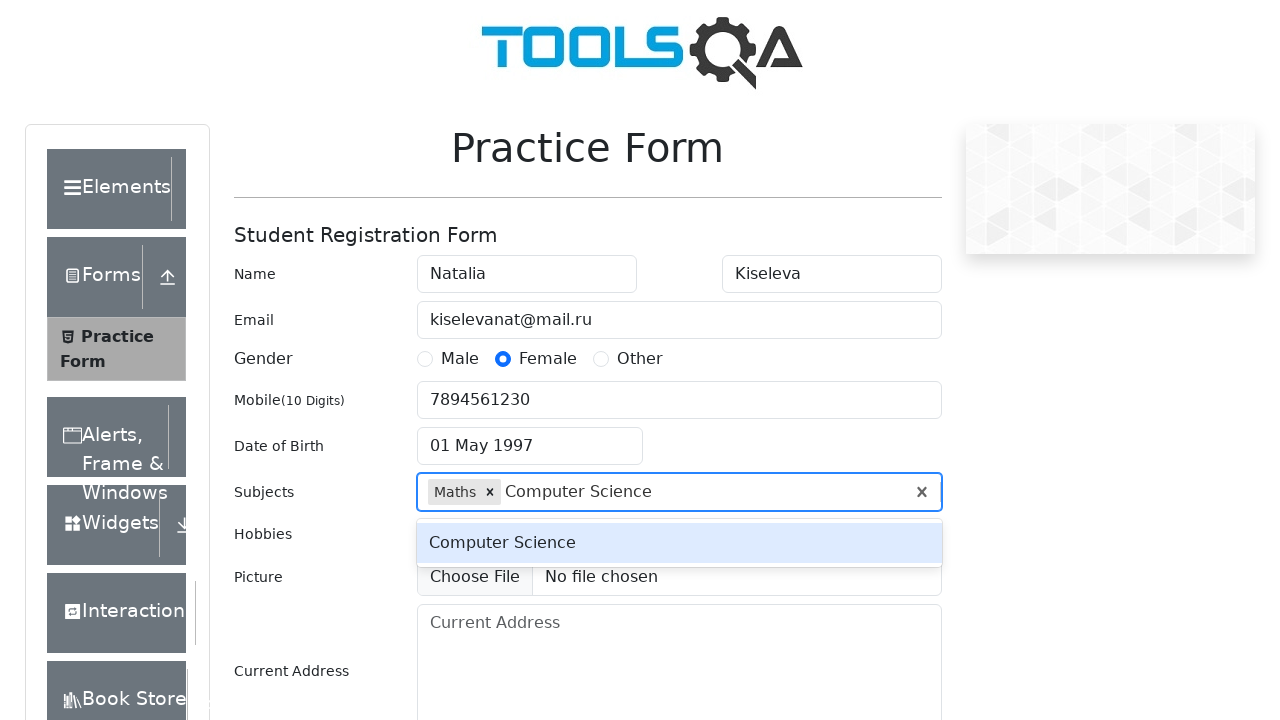

Pressed Enter to add 'Computer Science' subject on #subjectsInput
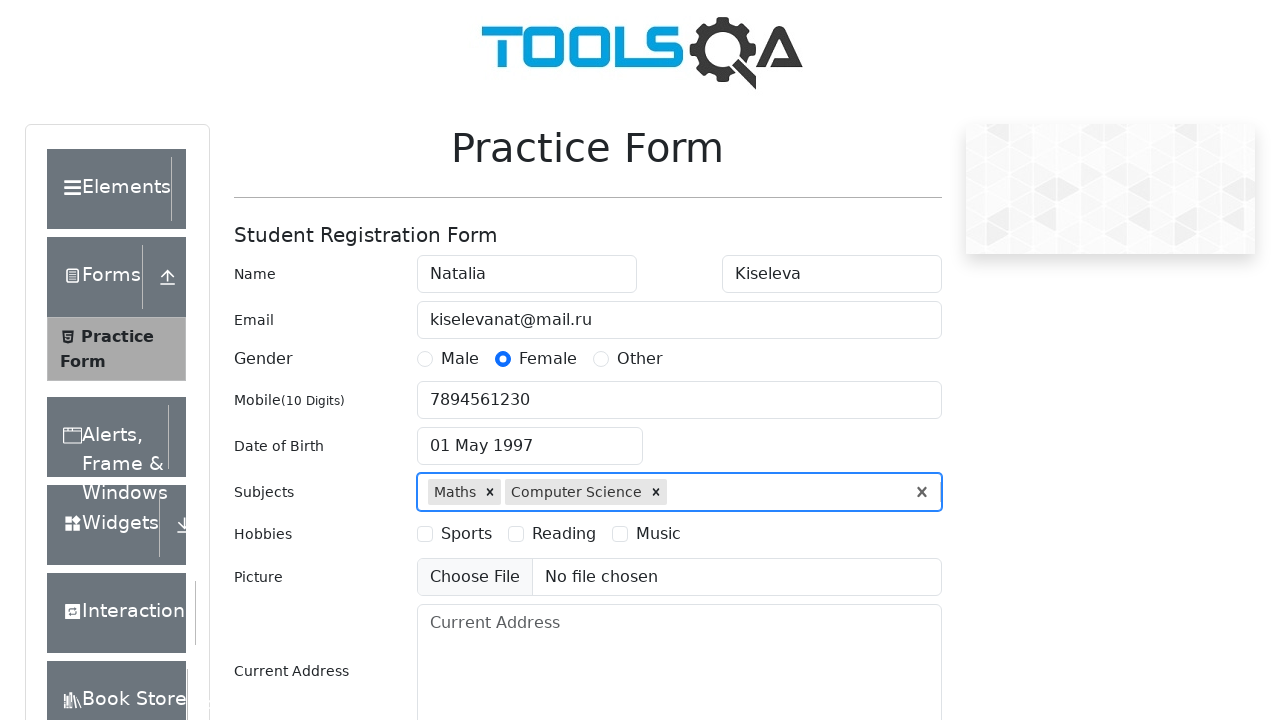

Selected 'Sports' hobby checkbox at (466, 534) on text=Sports
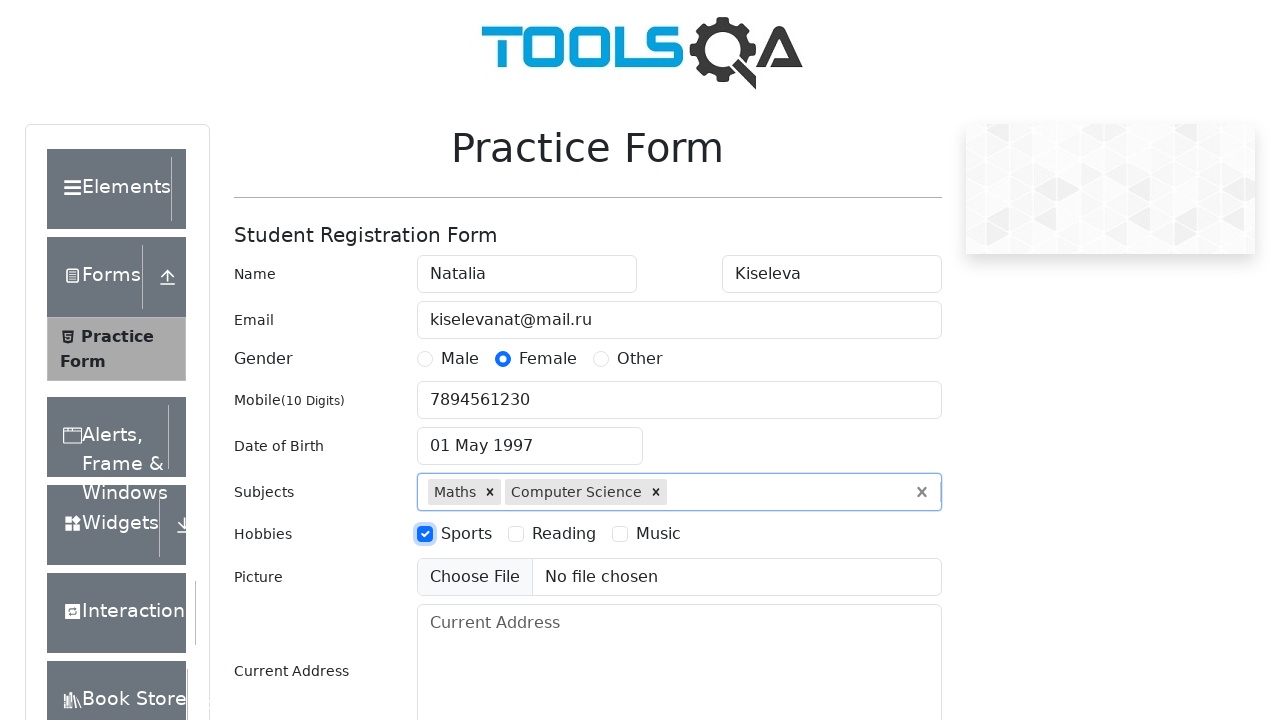

Selected 'Music' hobby checkbox at (658, 534) on text=Music
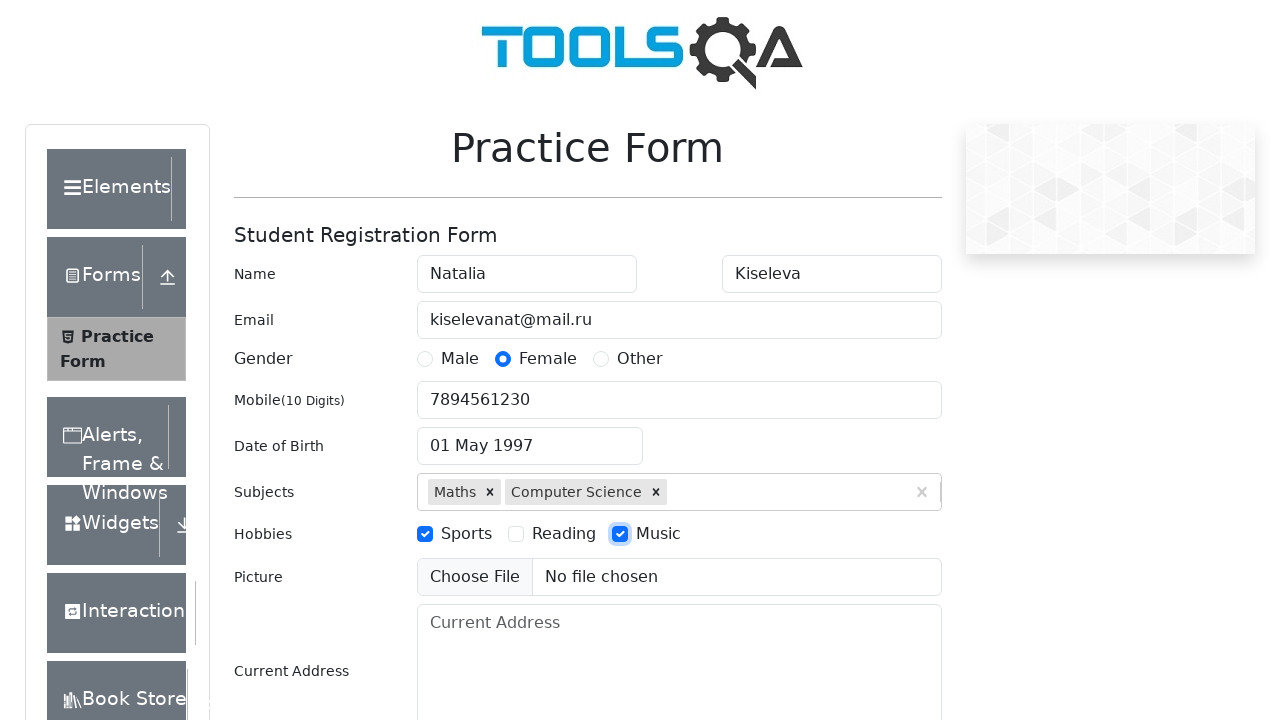

Filled current address field with 'Some address' on #currentAddress
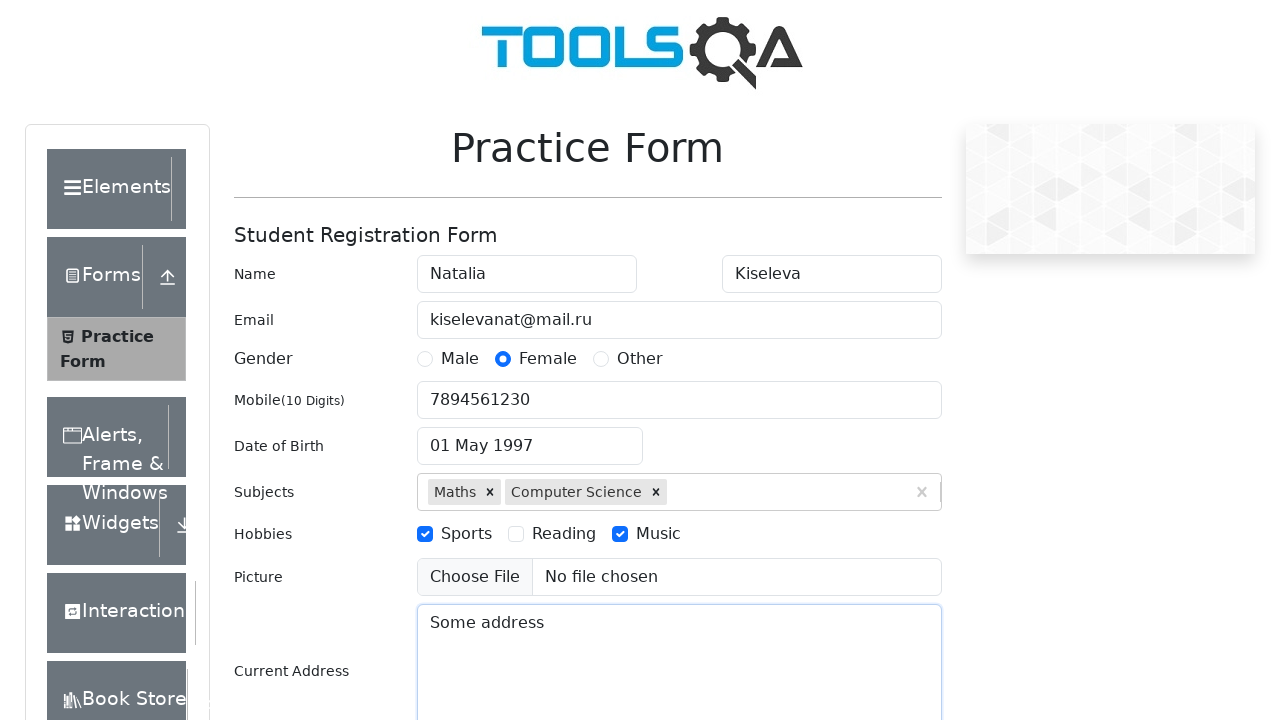

Clicked state dropdown to open options at (527, 437) on #state
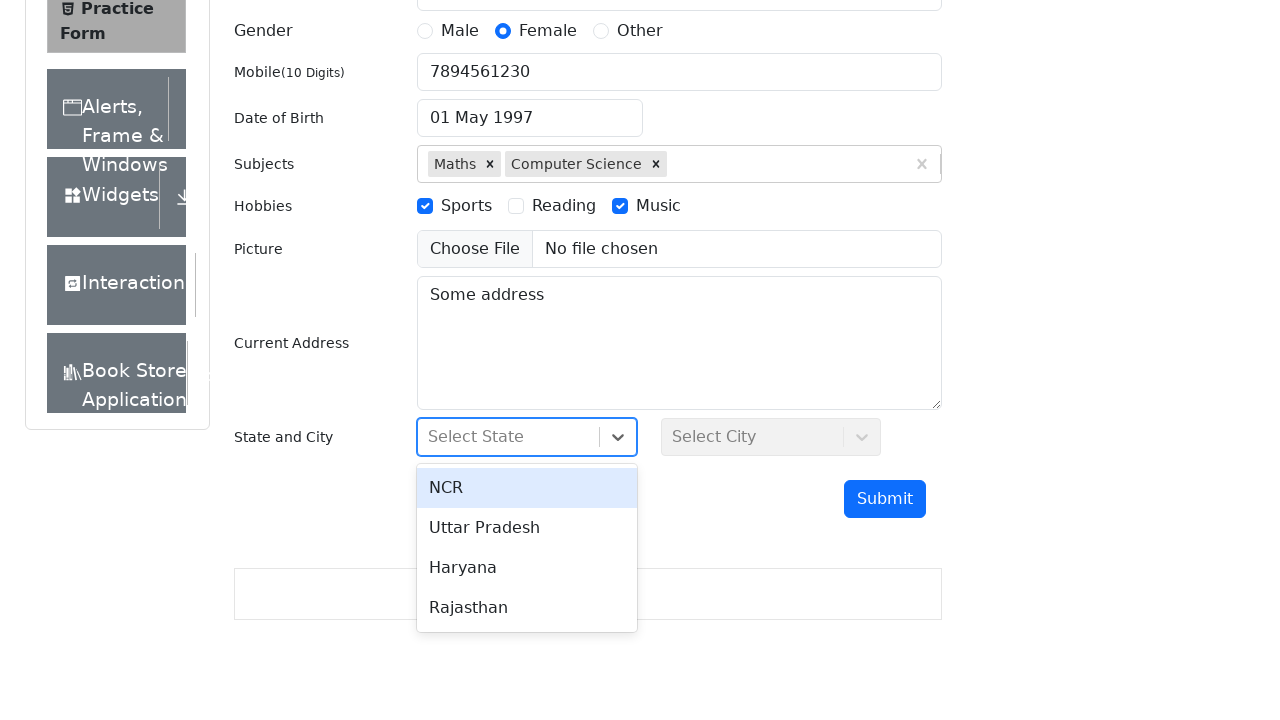

Selected state from dropdown at (527, 528) on #react-select-3-option-1
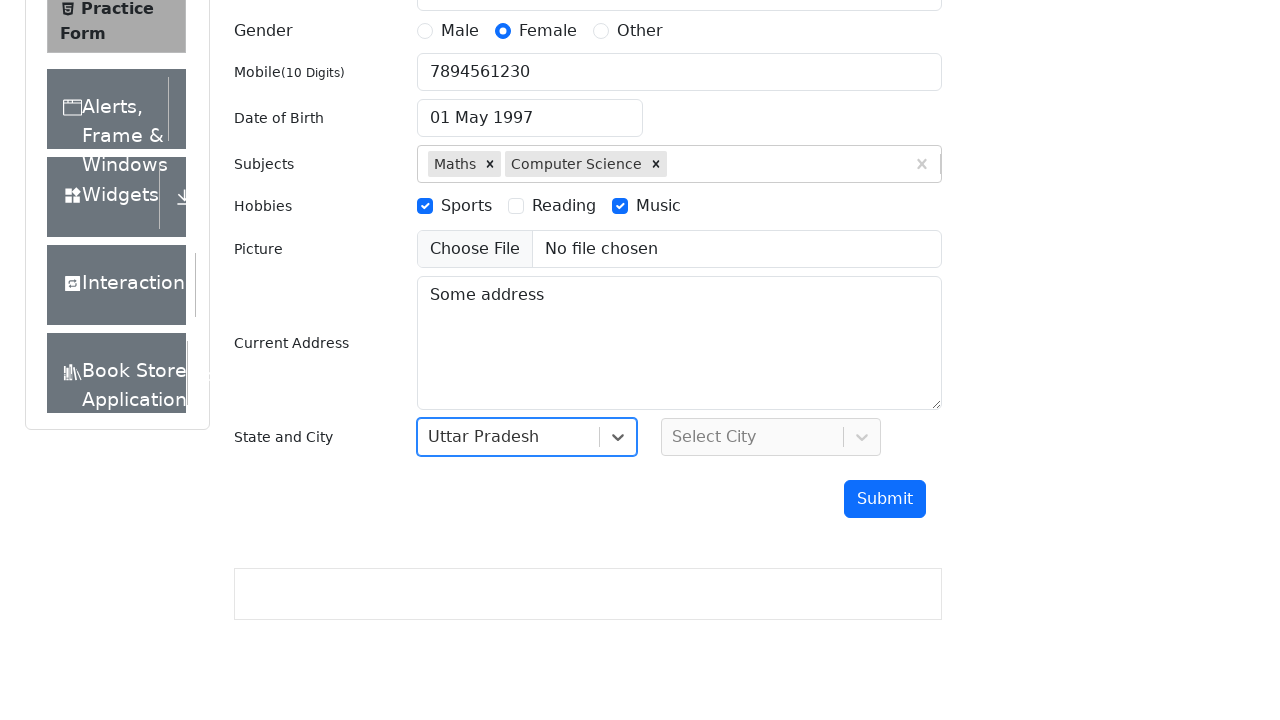

Clicked city dropdown to open options at (771, 437) on #city
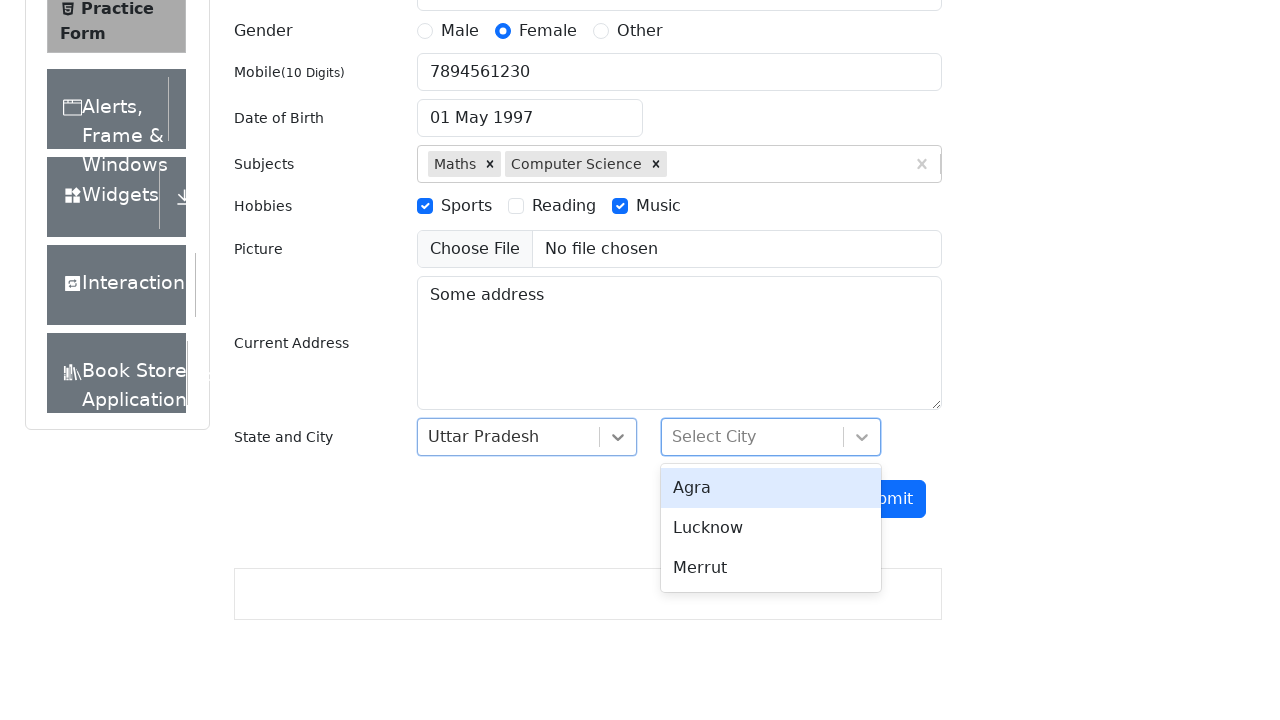

Selected city from dropdown at (771, 528) on #react-select-4-option-1
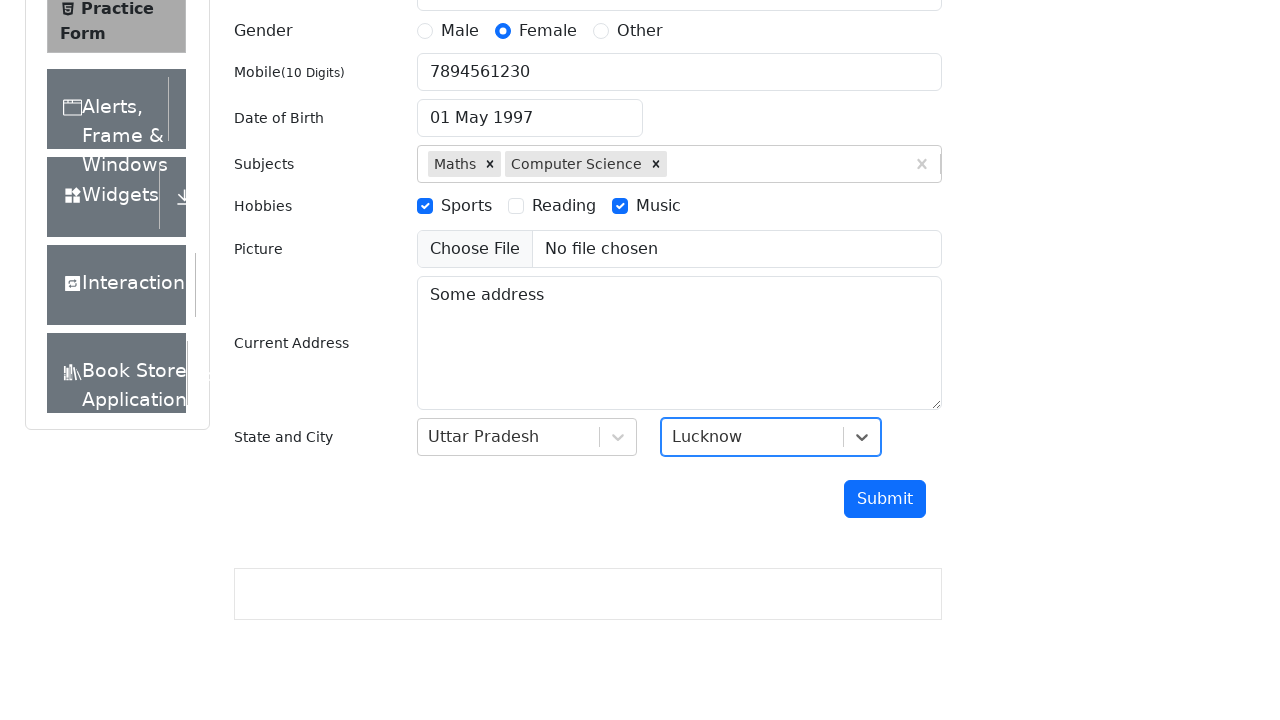

Clicked submit button to submit the form at (885, 499) on #submit
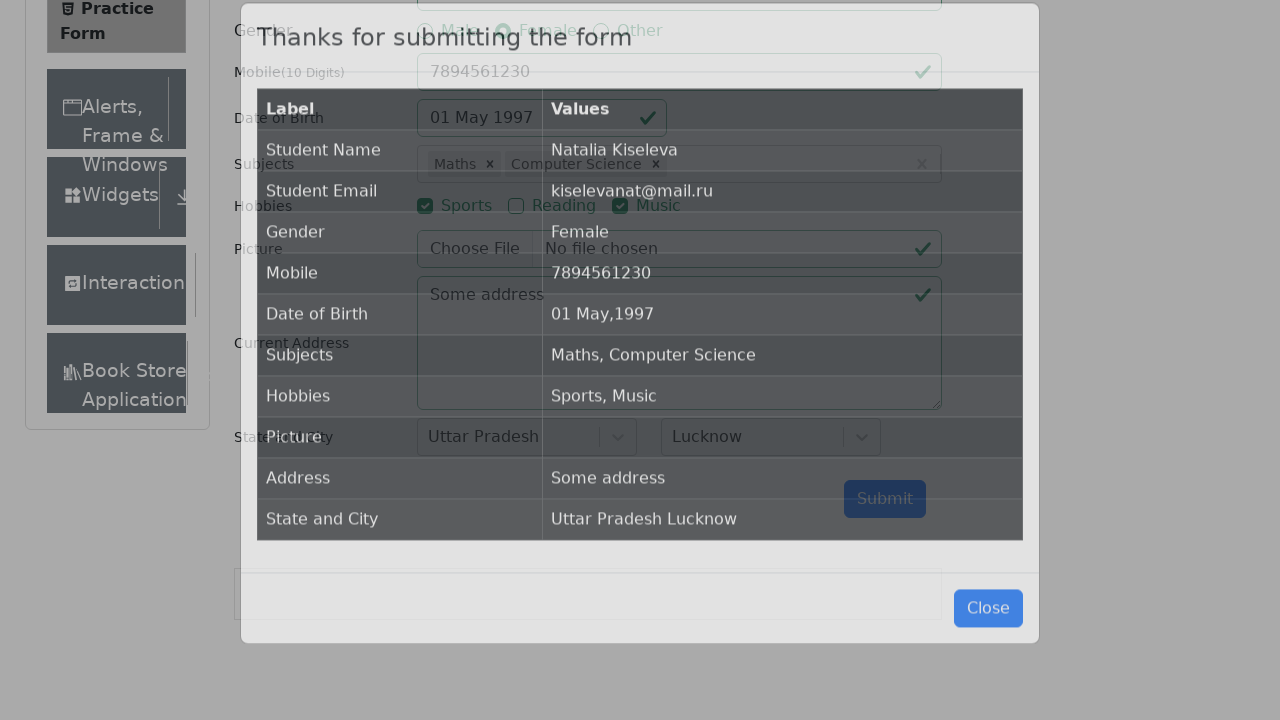

Waited for modal body selector to appear
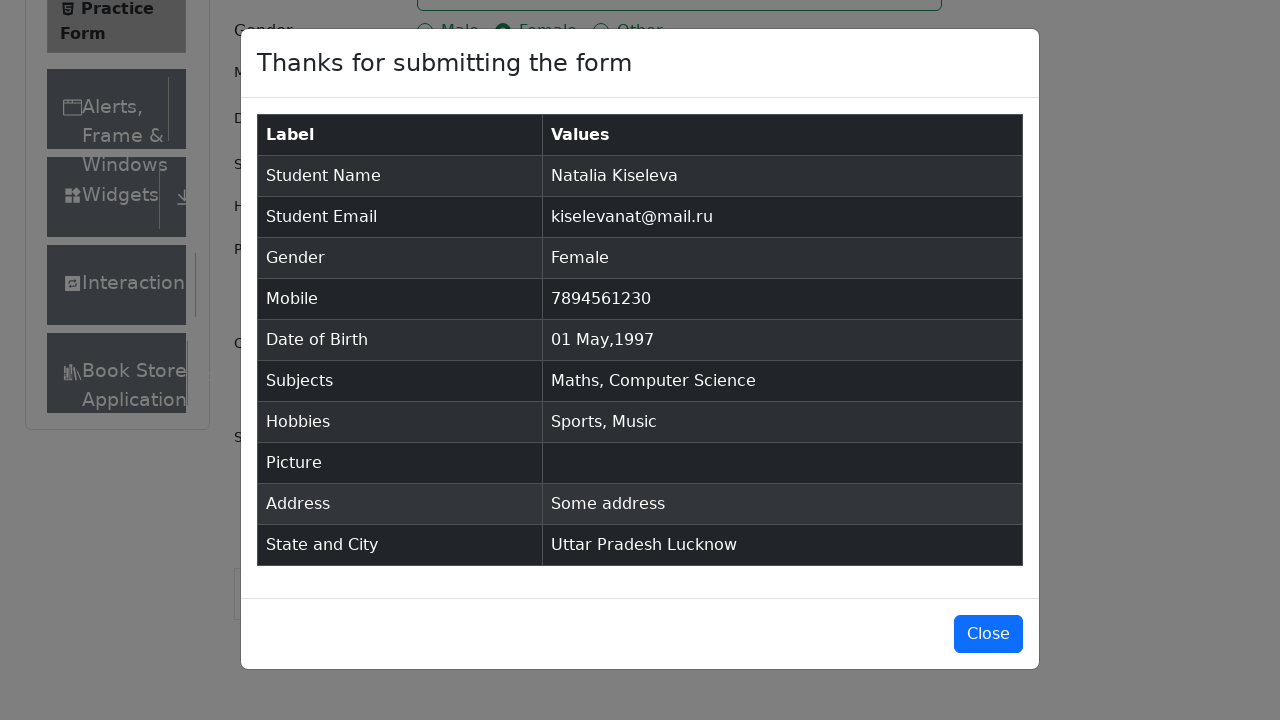

Verified submission modal is visible with submitted data
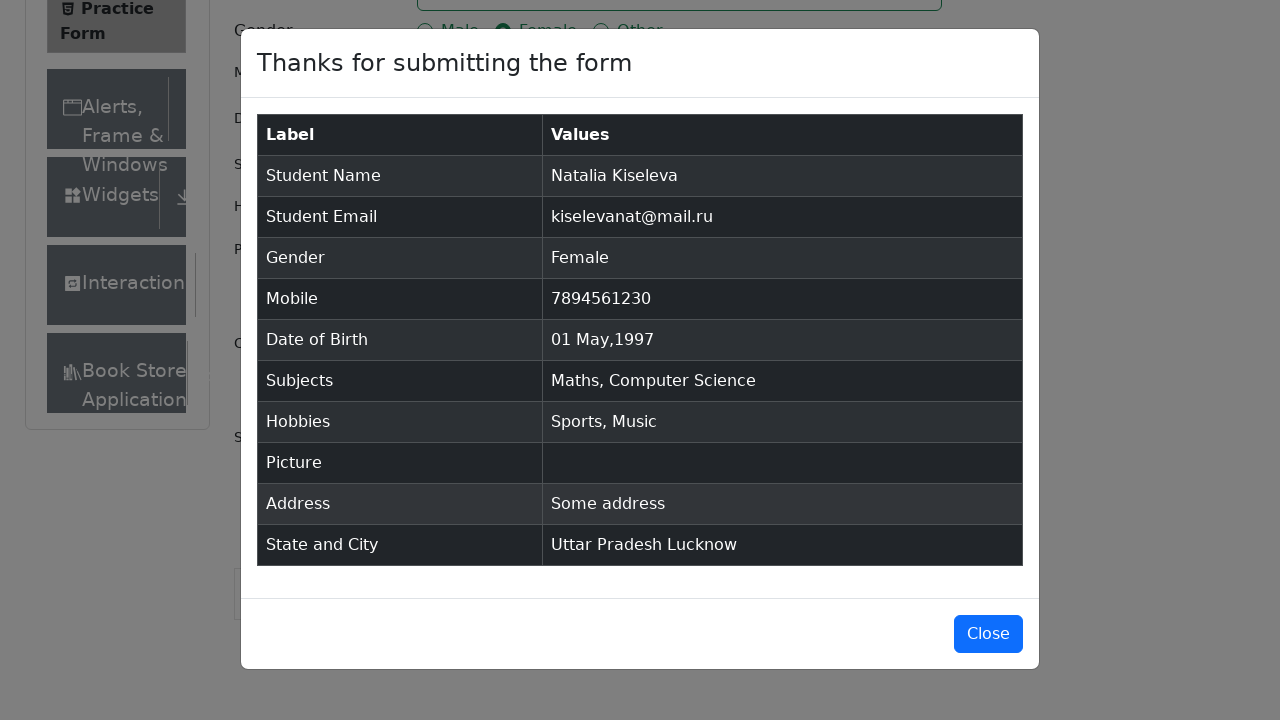

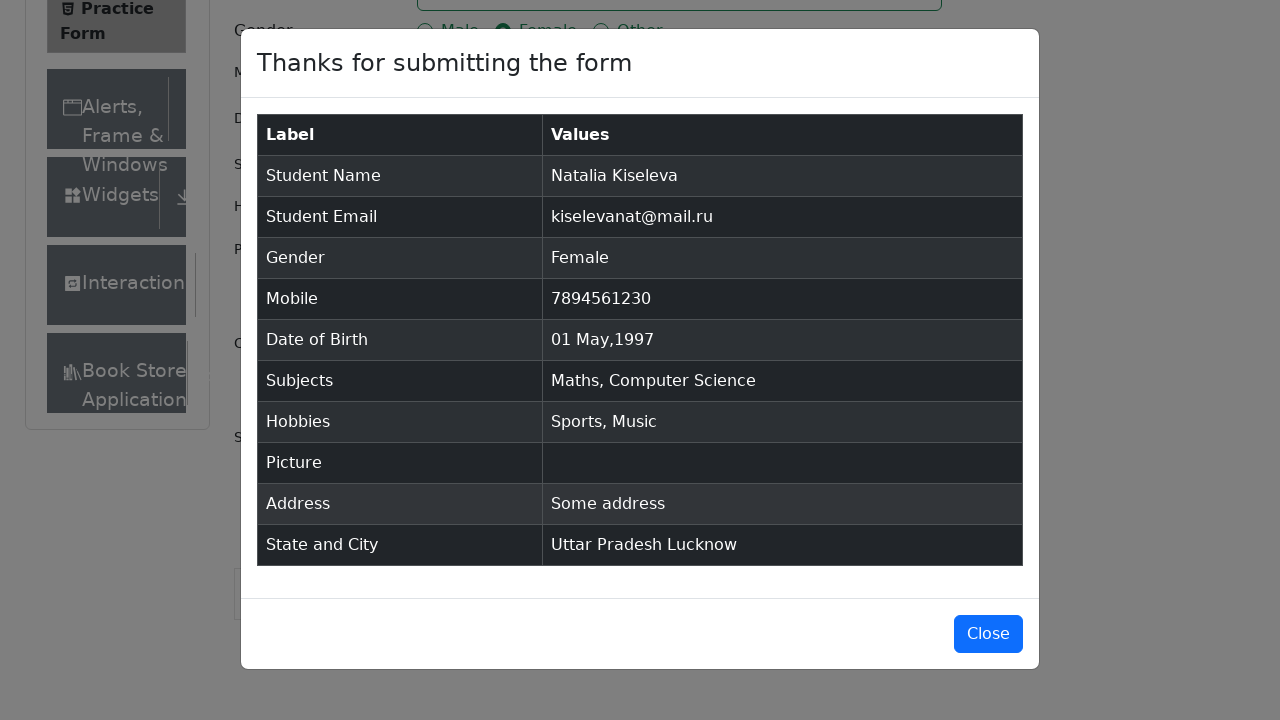